Tests scroll down and scroll up functionality by scrolling to the footer to verify the SUBSCRIPTION section, then clicking the scroll-up arrow button to verify the page scrolls back to the top with the header text visible.

Starting URL: https://automationexercise.com

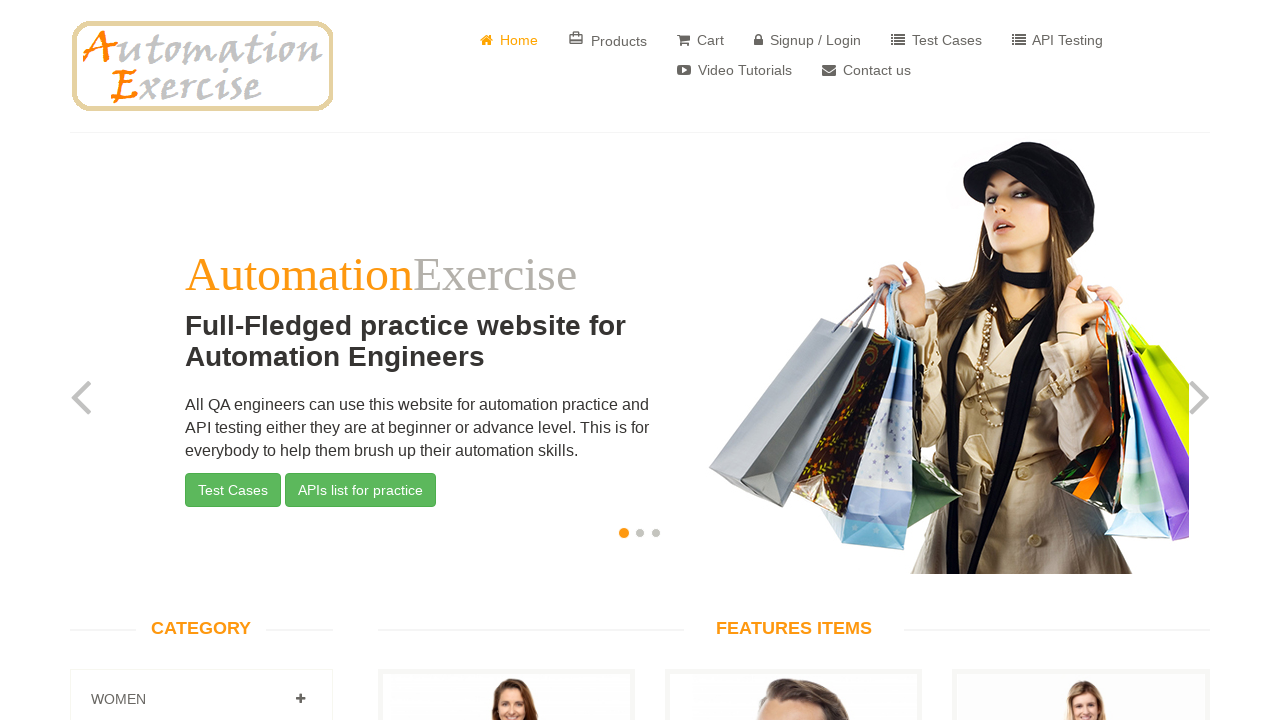

Scrolled down to footer of the page
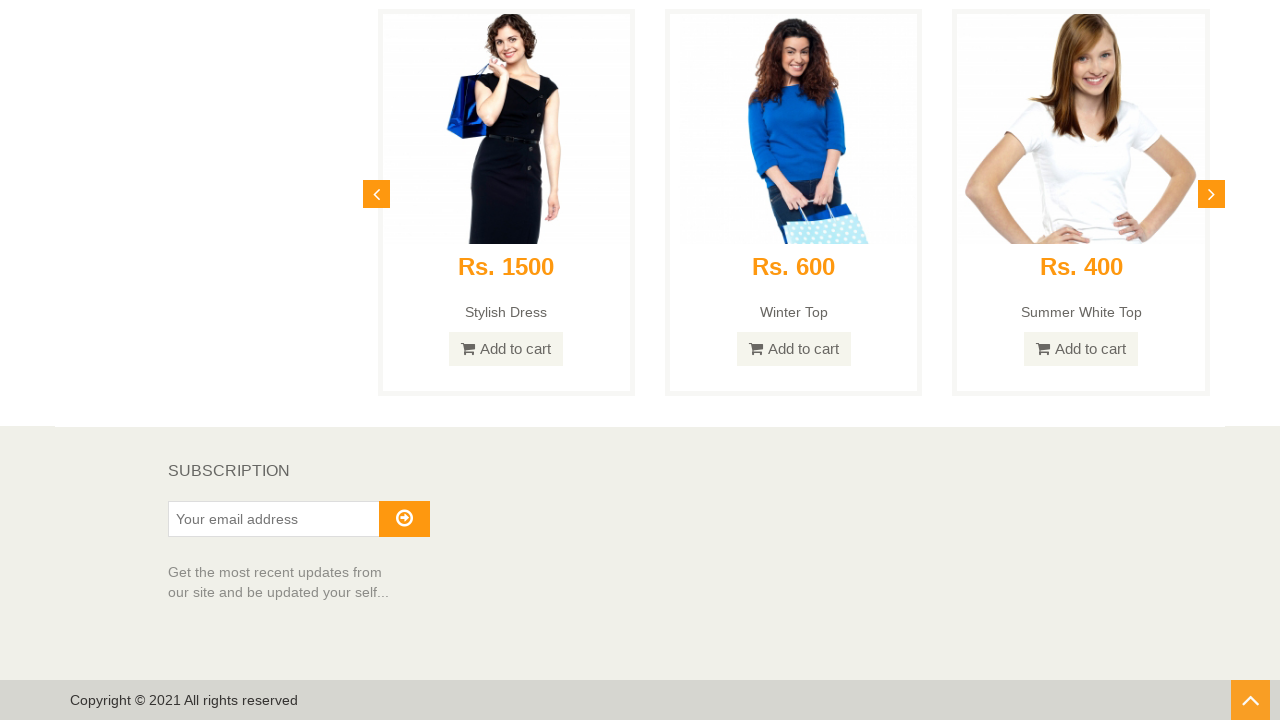

Verified SUBSCRIPTION section is visible in footer
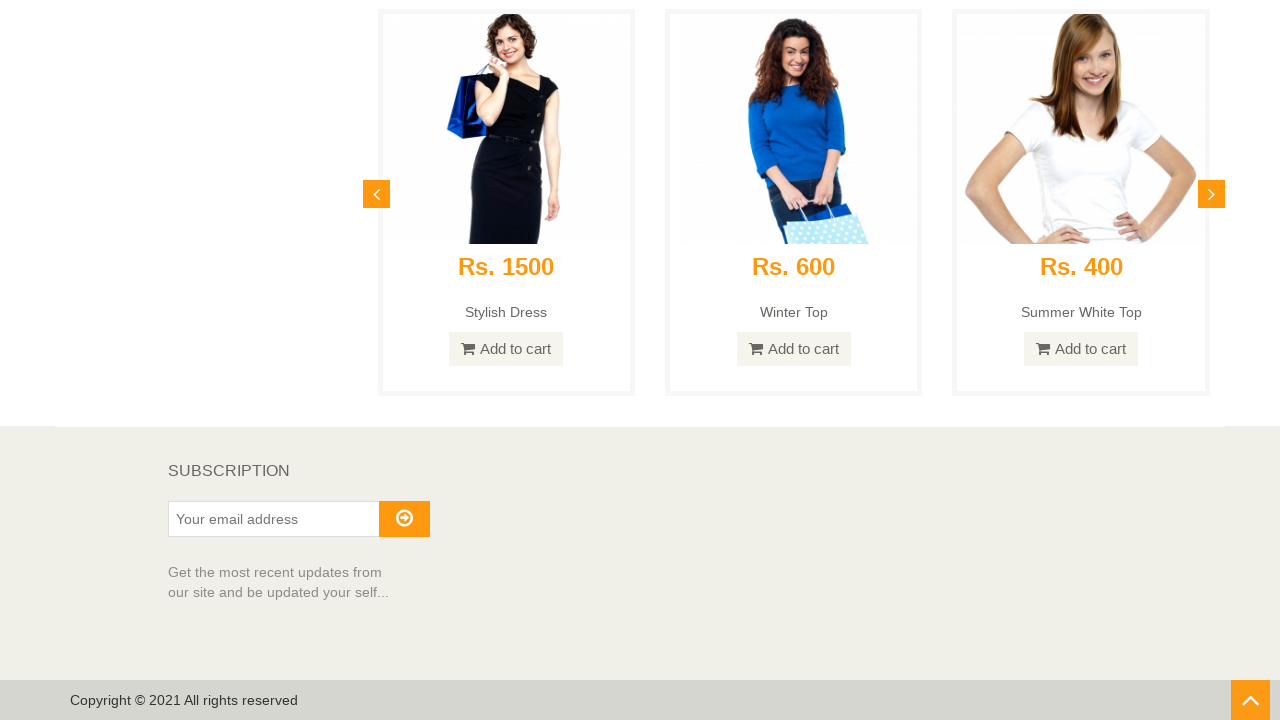

Clicked scroll-up arrow button at (1250, 688) on a#scrollUp
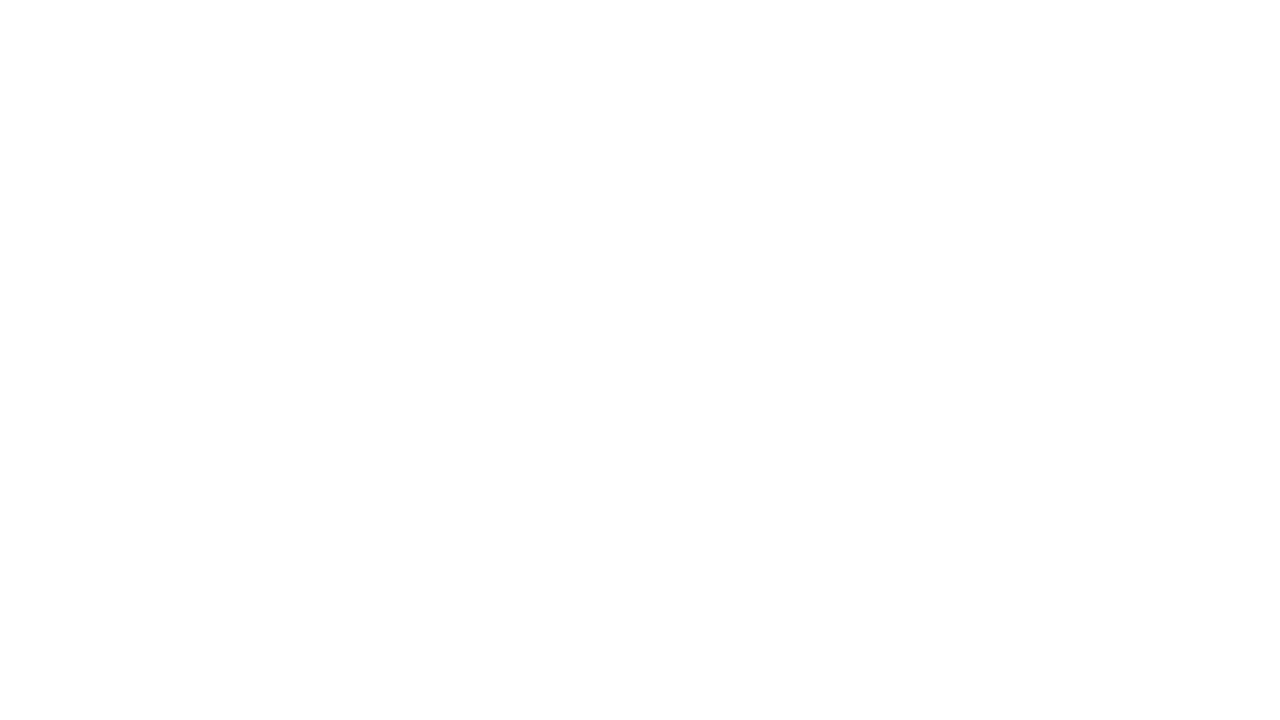

Verified page scrolled back to top with header text visible
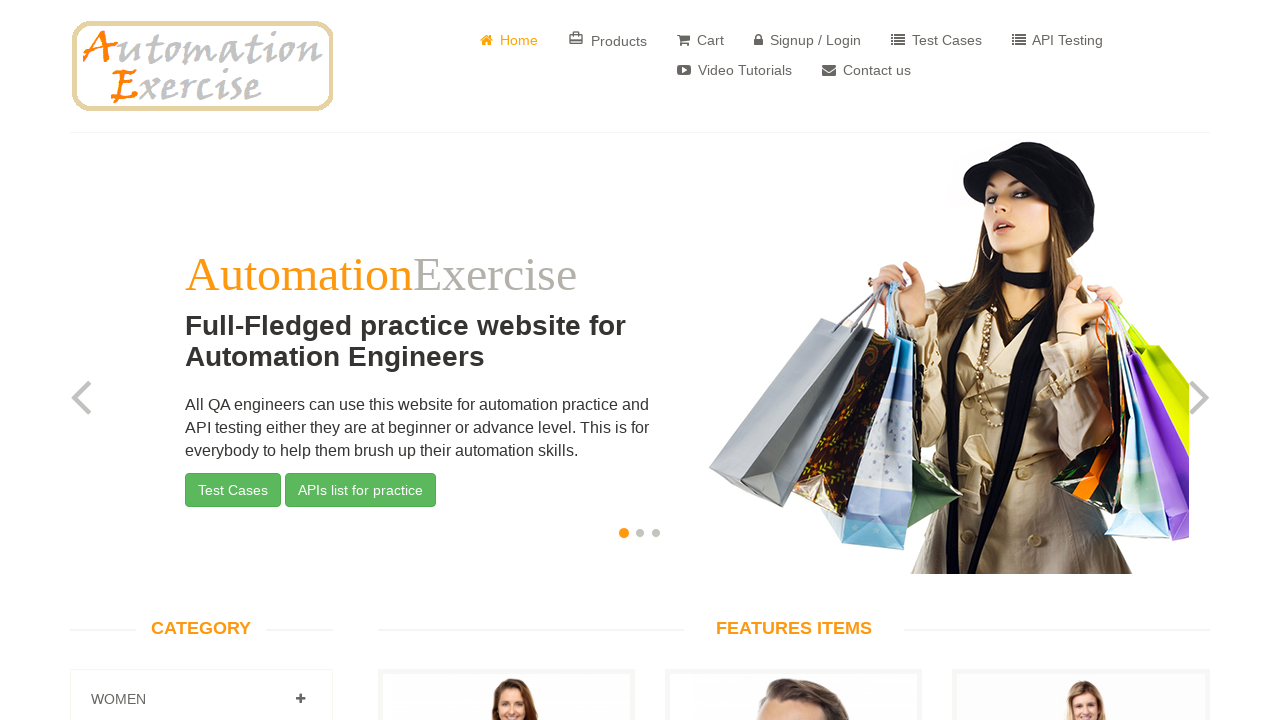

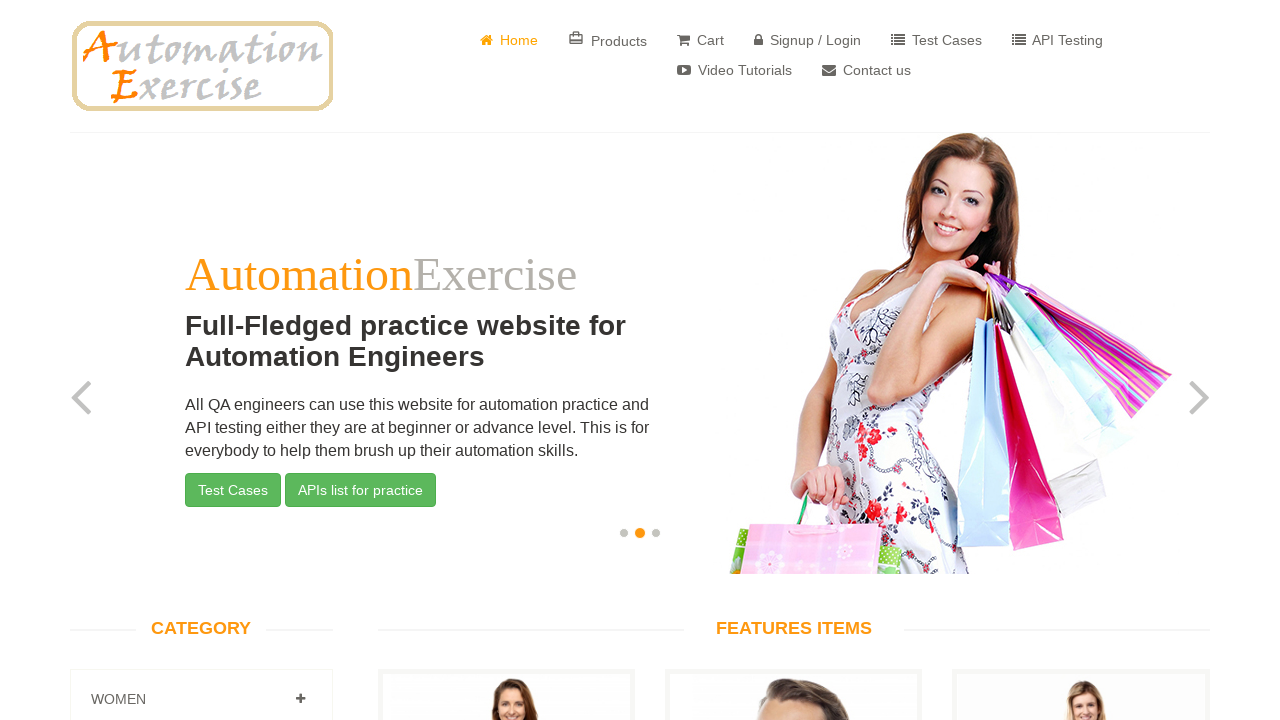